Tests the Python.org search functionality by entering "pycon" in the search box and submitting the search, then verifying results are found.

Starting URL: http://www.python.org

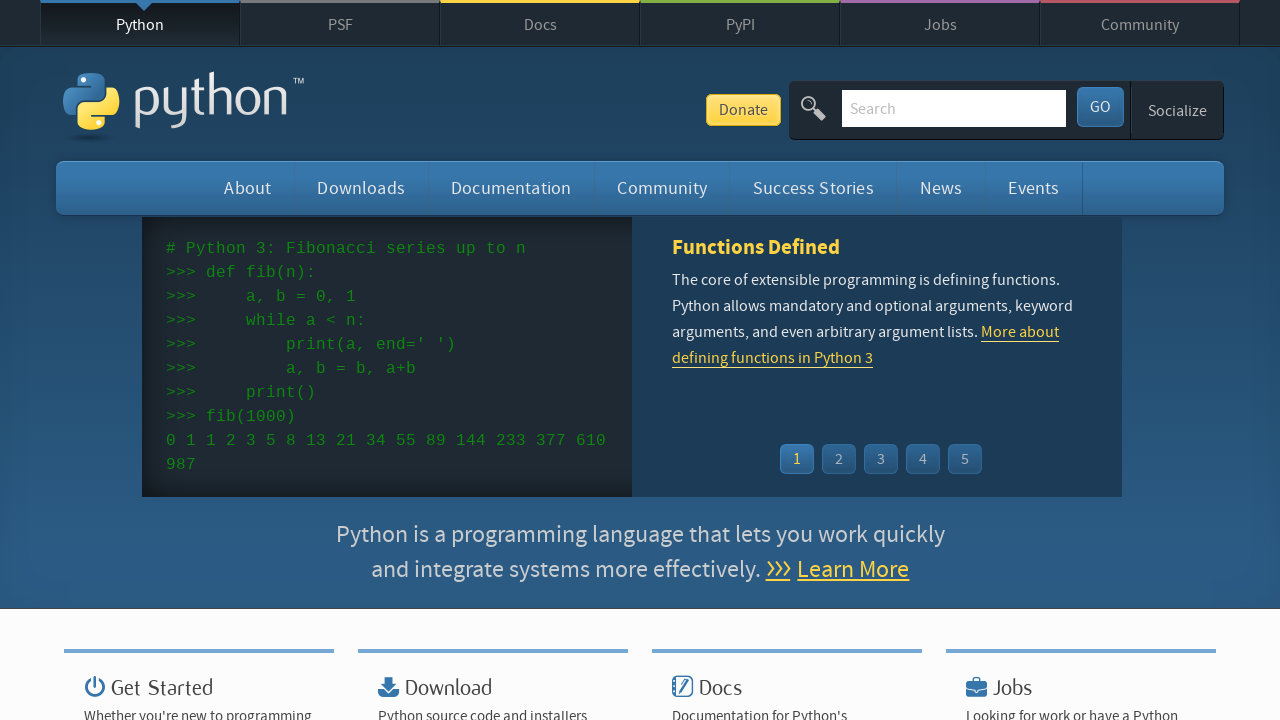

Verified page title contains 'Python'
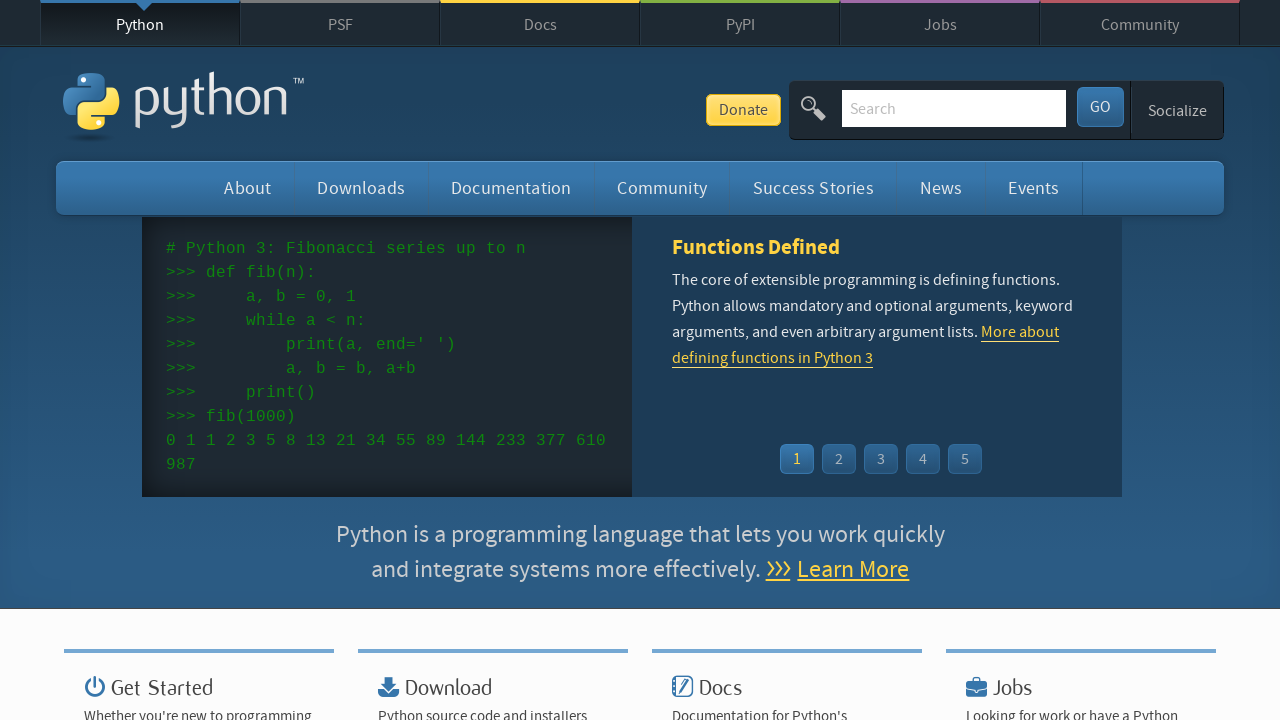

Located and cleared the search box on input[name='q']
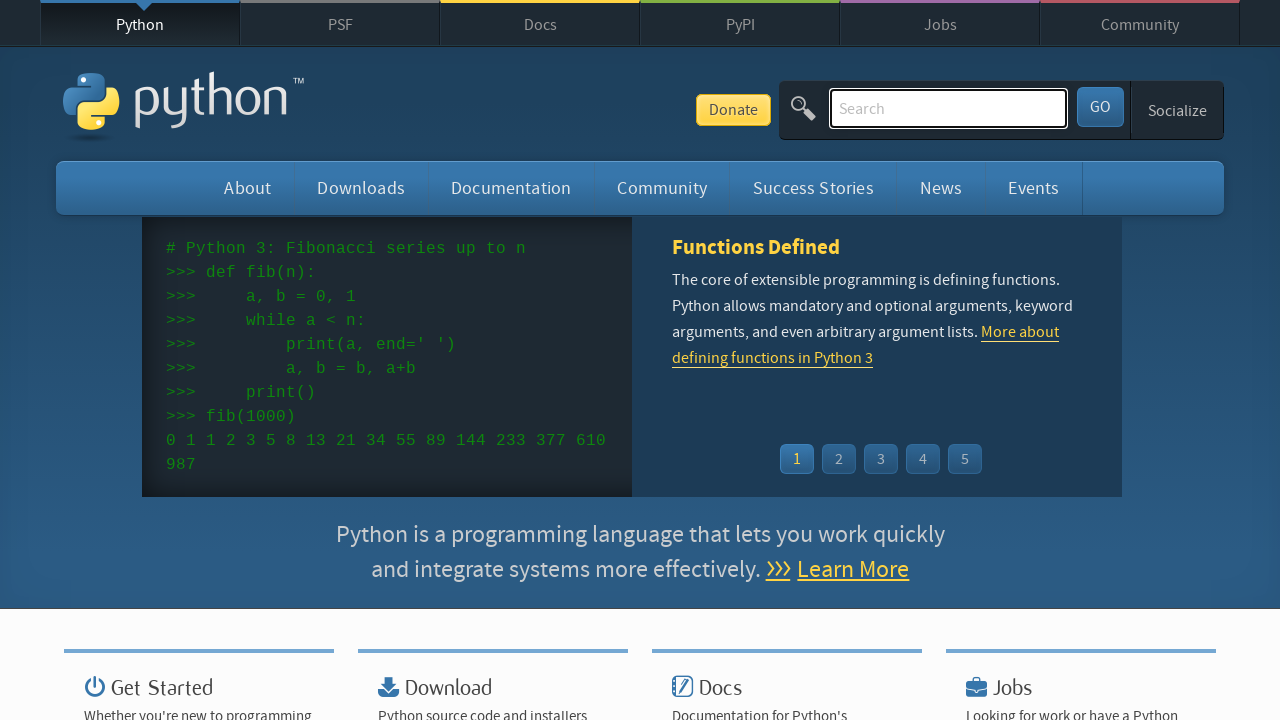

Filled search box with 'pycon' on input[name='q']
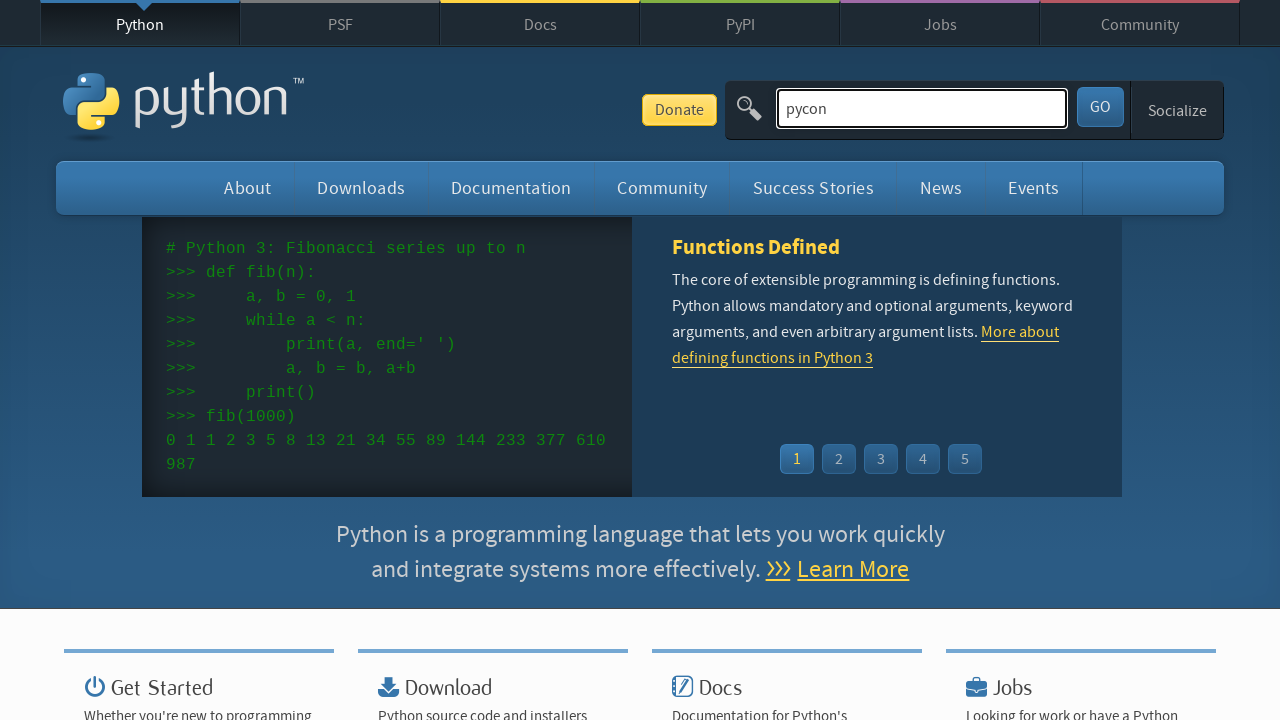

Pressed Enter to submit search query on input[name='q']
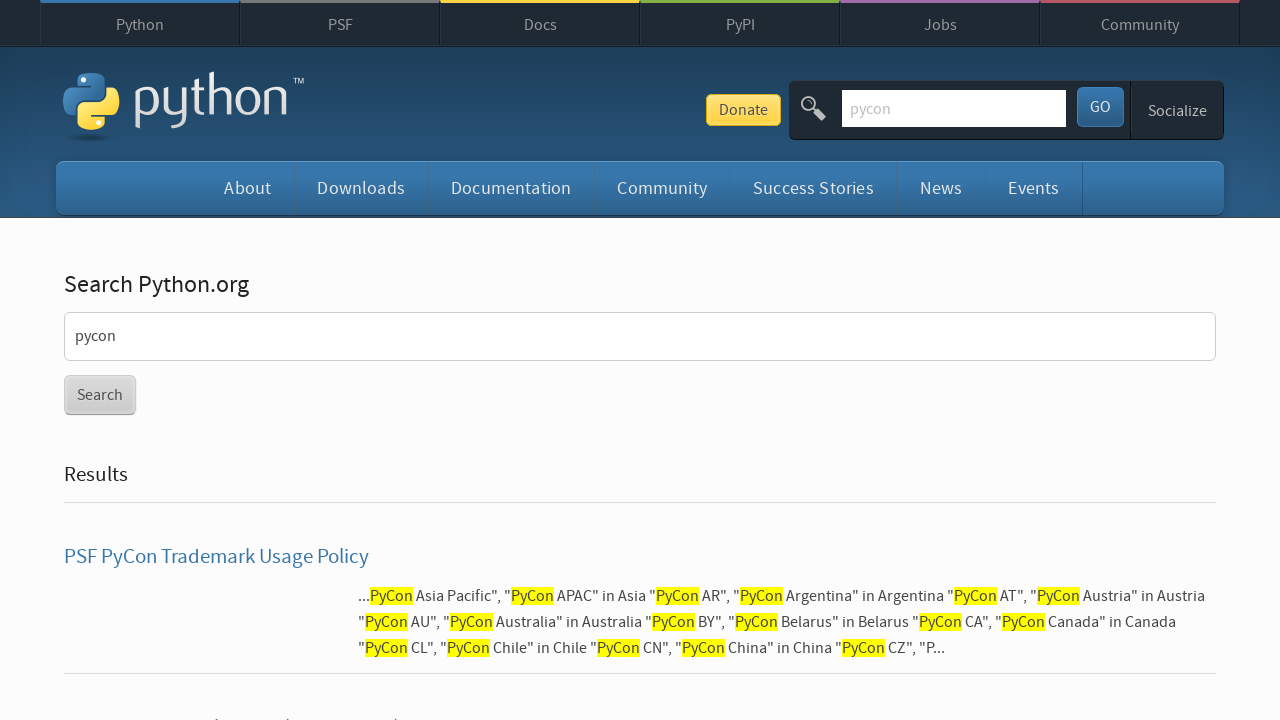

Waited for network idle to ensure results loaded
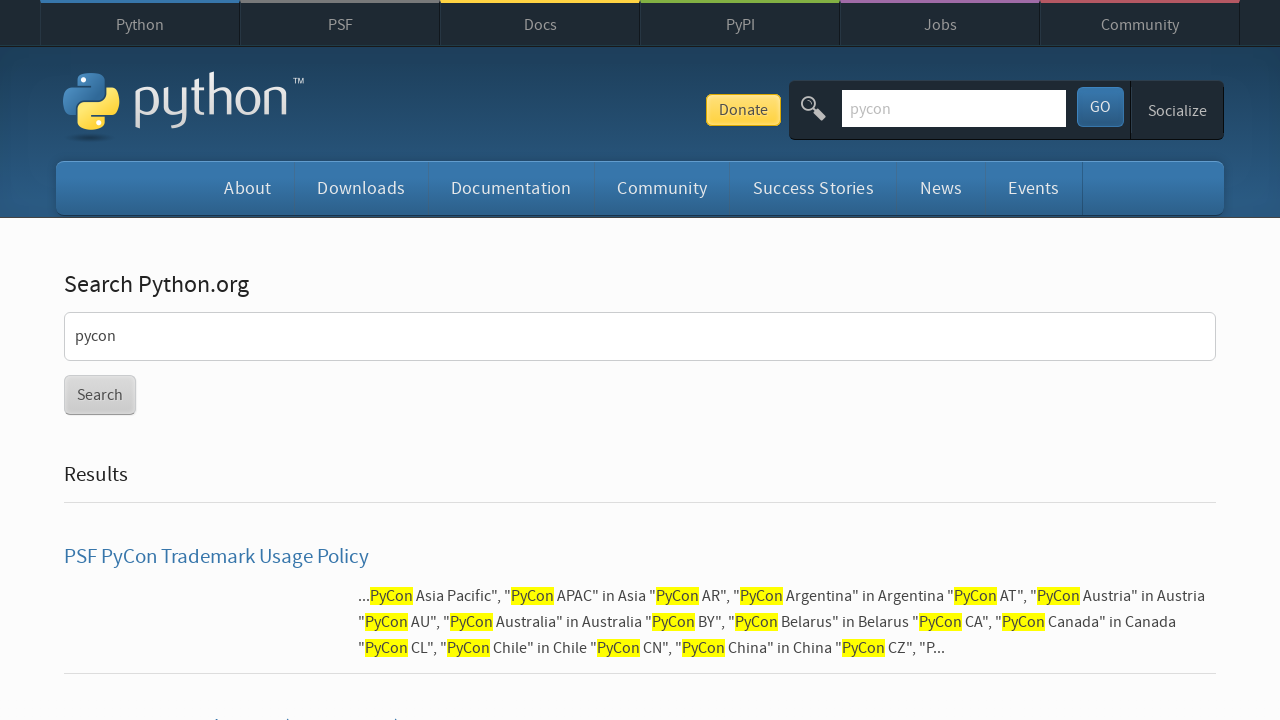

Verified search results were found (no 'No results found' message)
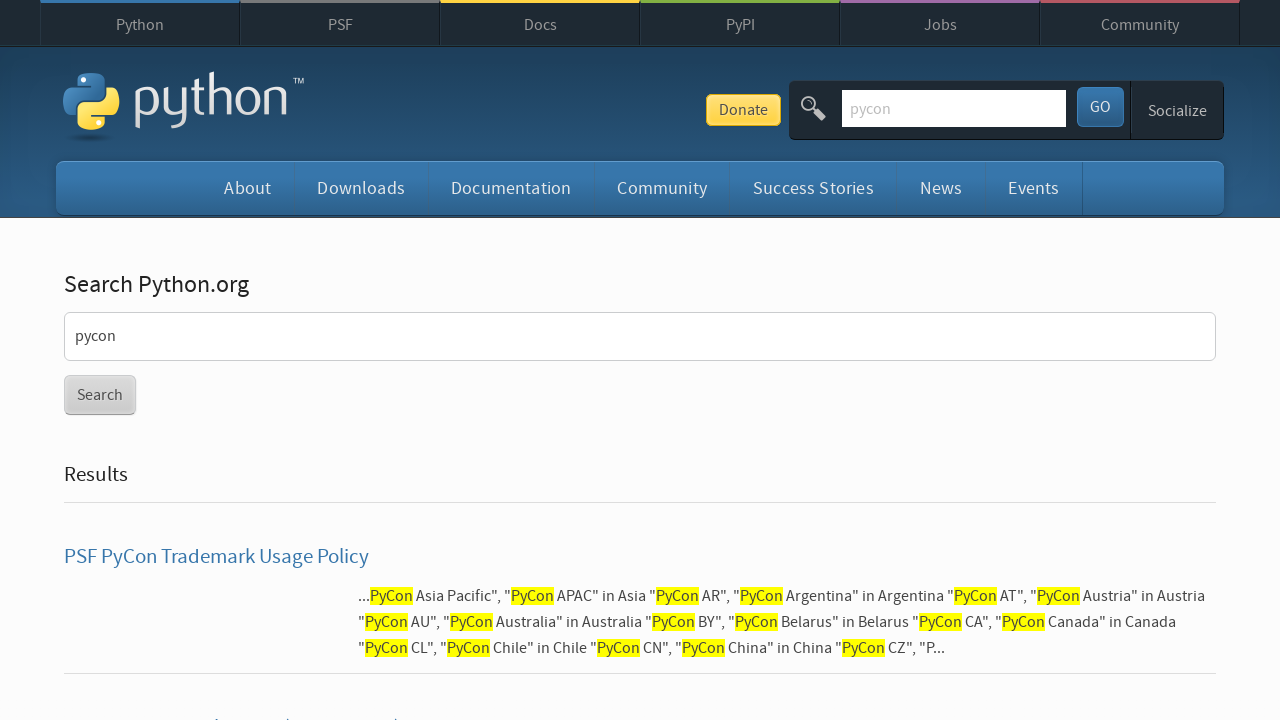

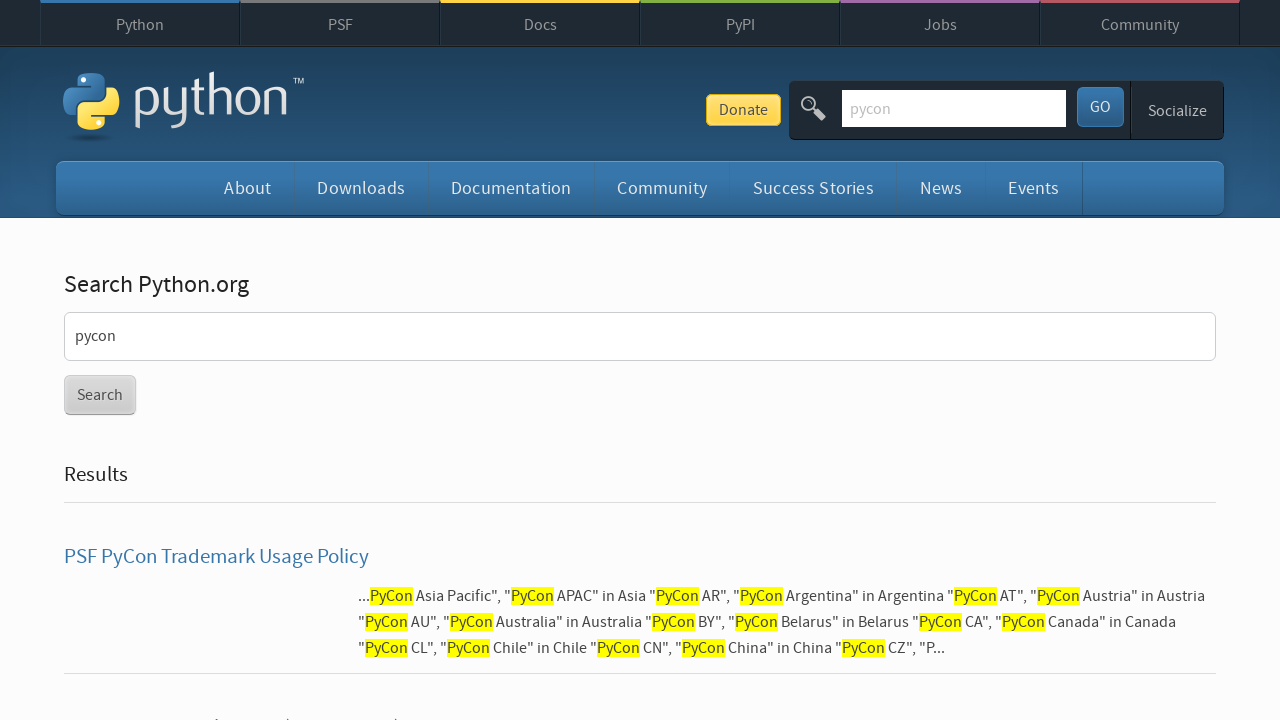